Tests handling JavaScript alerts by clicking a button to trigger an alert, accepting it, and verifying the result message is displayed correctly on the page.

Starting URL: http://the-internet.herokuapp.com/javascript_alerts

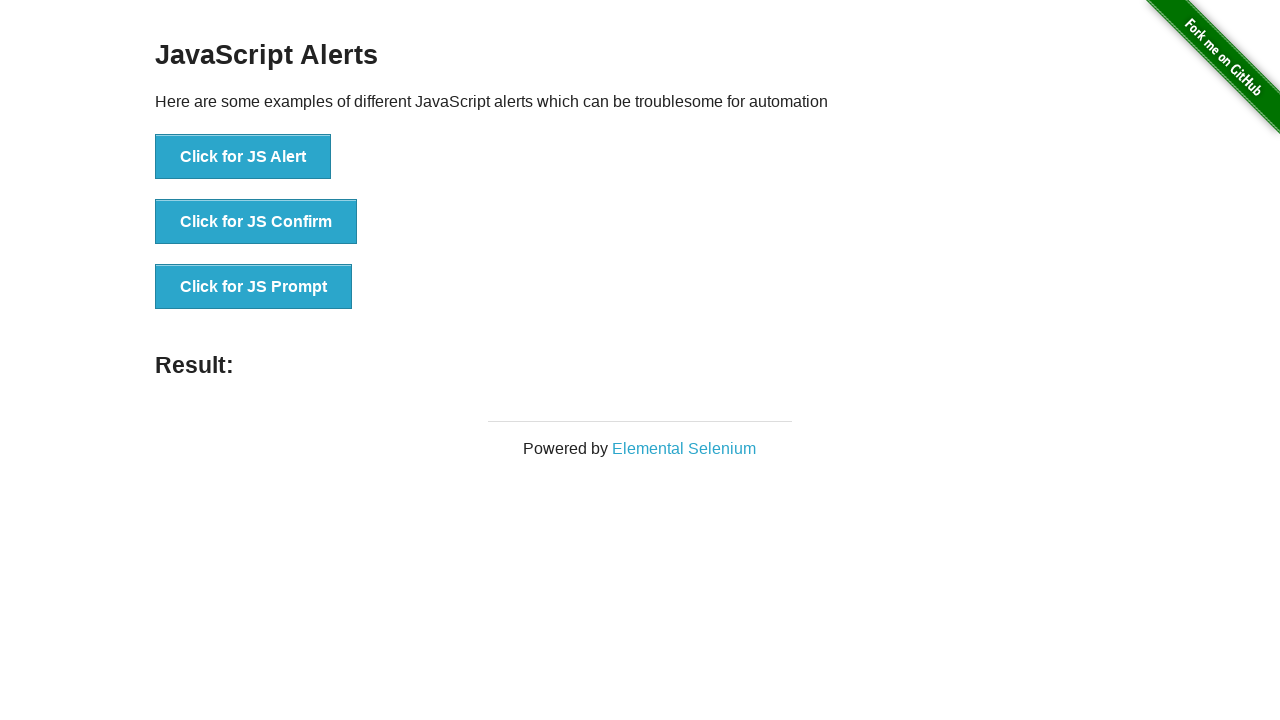

Clicked the first button to trigger a JavaScript alert at (243, 157) on ul > li:nth-child(1) > button
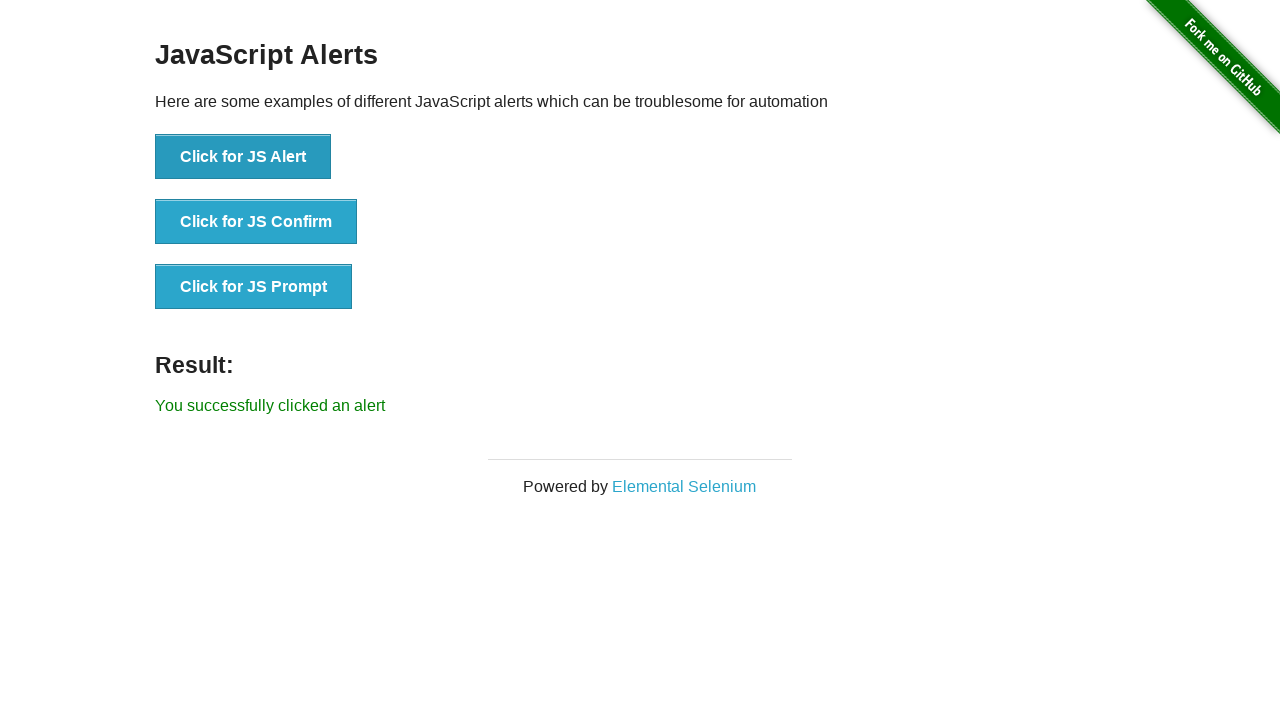

Set up dialog handler to accept alerts
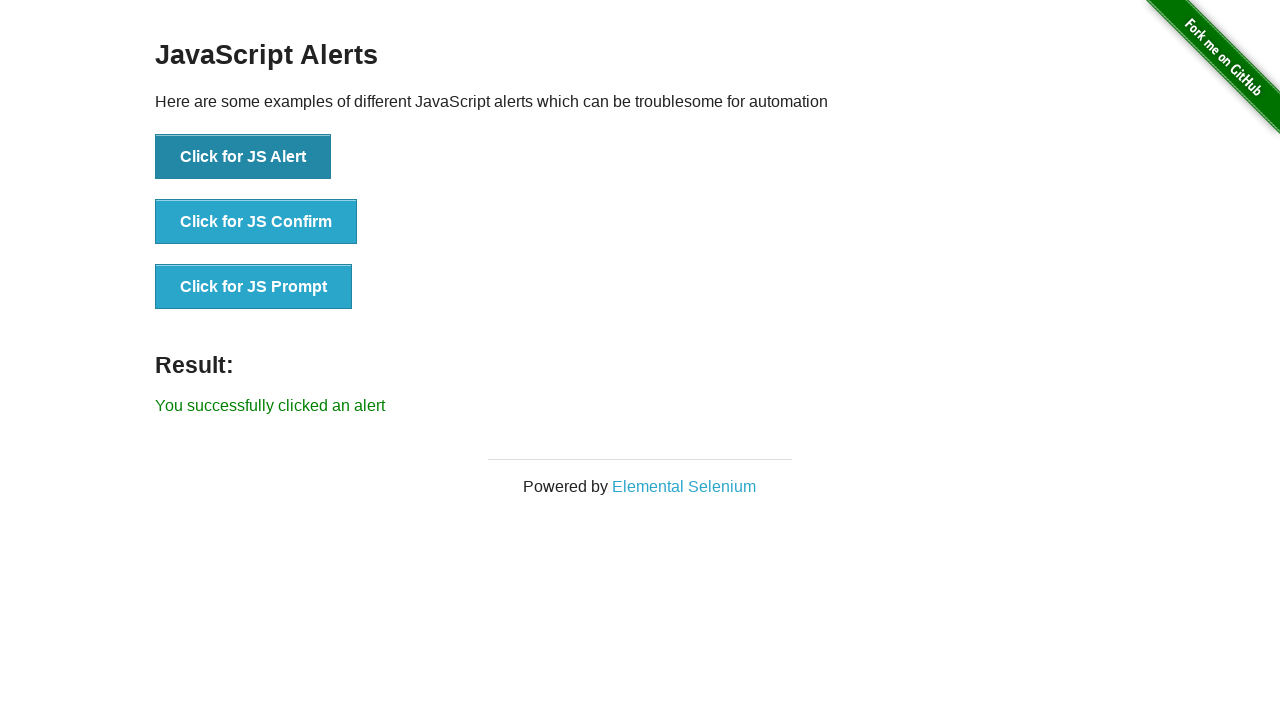

Result message element loaded on page
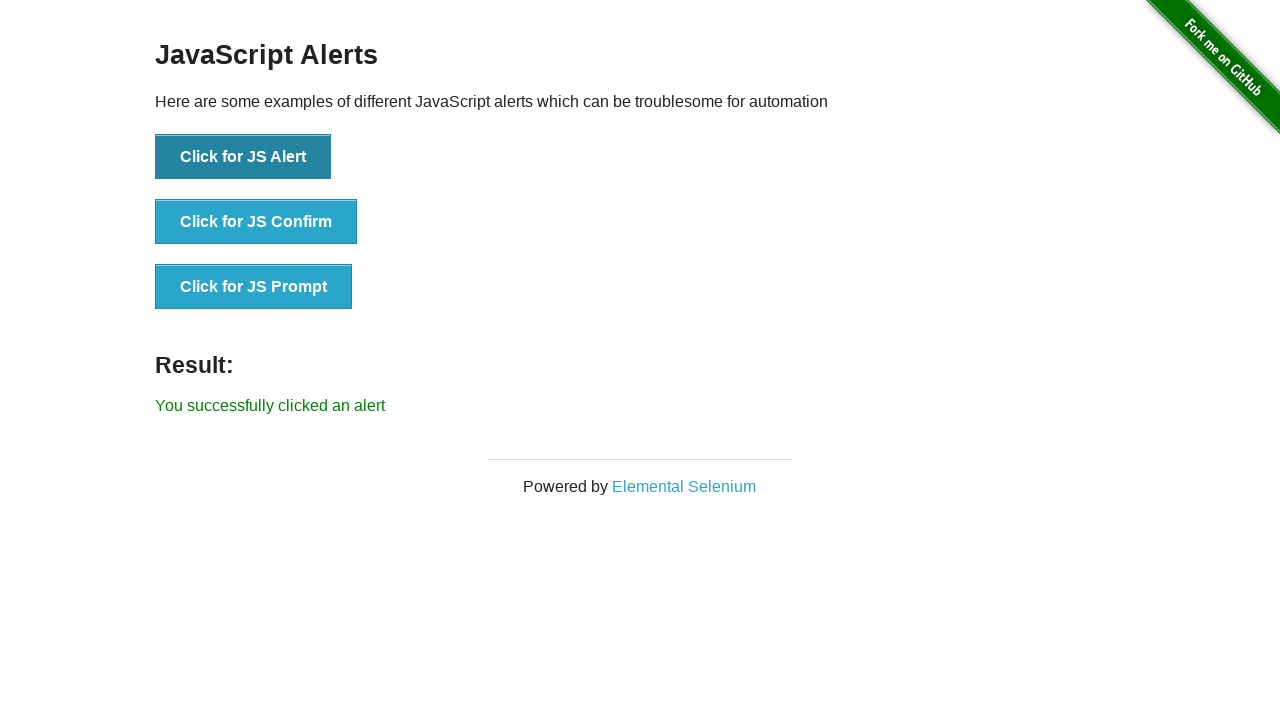

Retrieved result message text
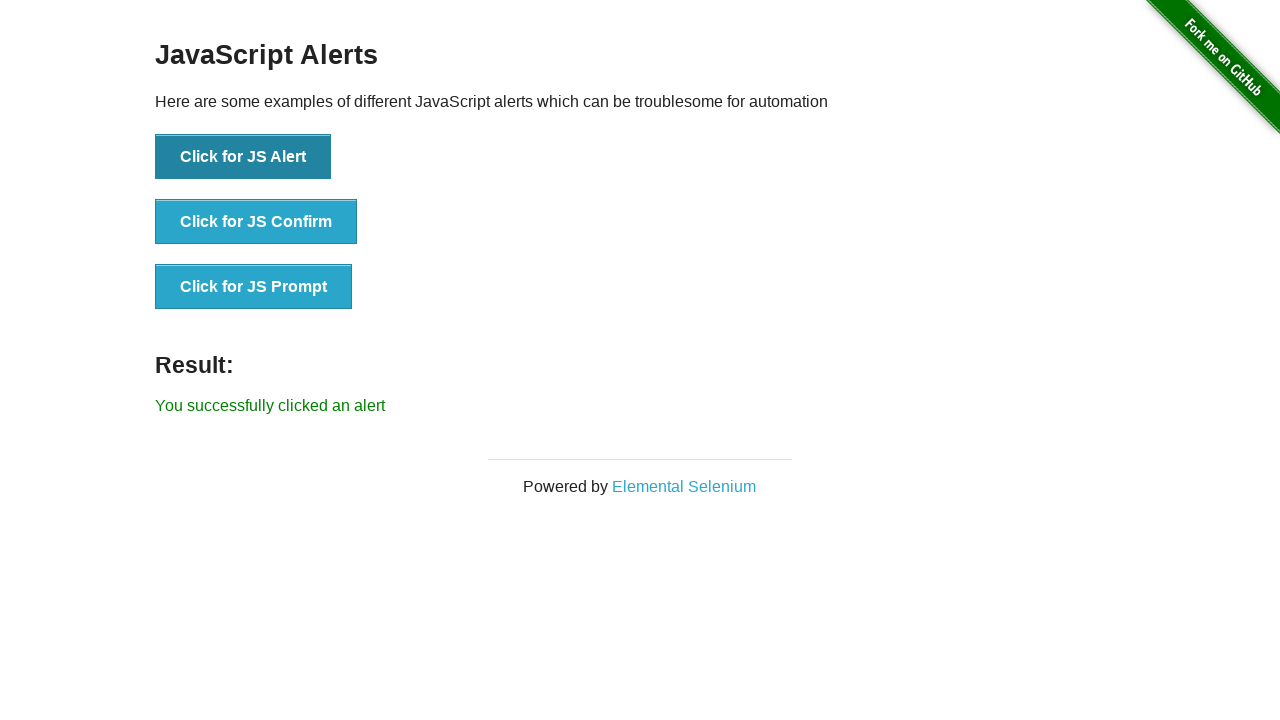

Verified result message is 'You successfully clicked an alert'
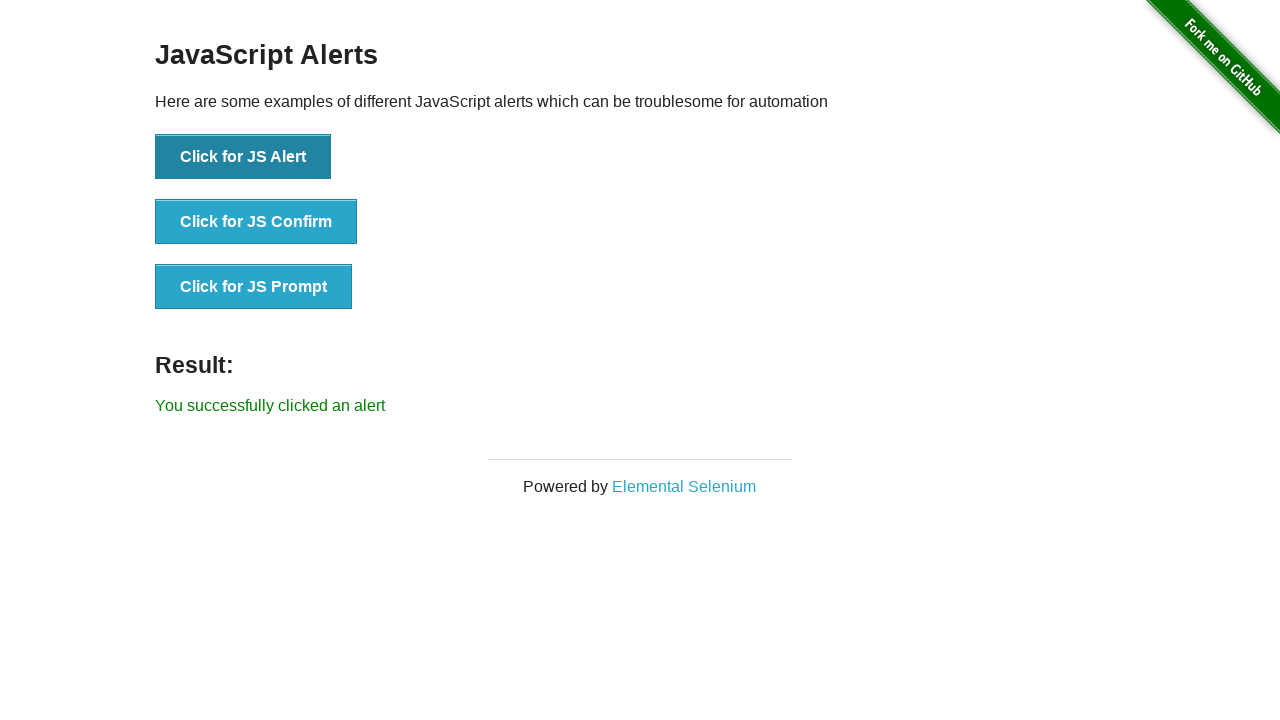

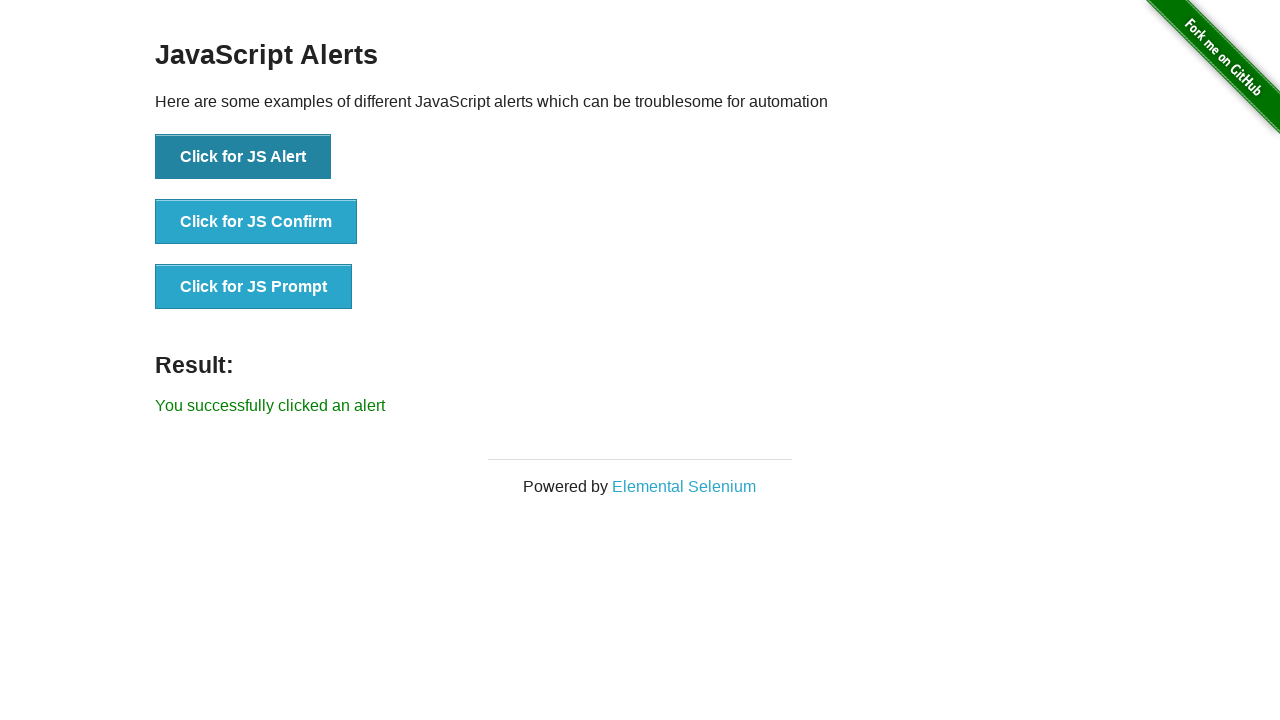